Launches the Puma India website and verifies the page loads successfully

Starting URL: https://in.puma.com/

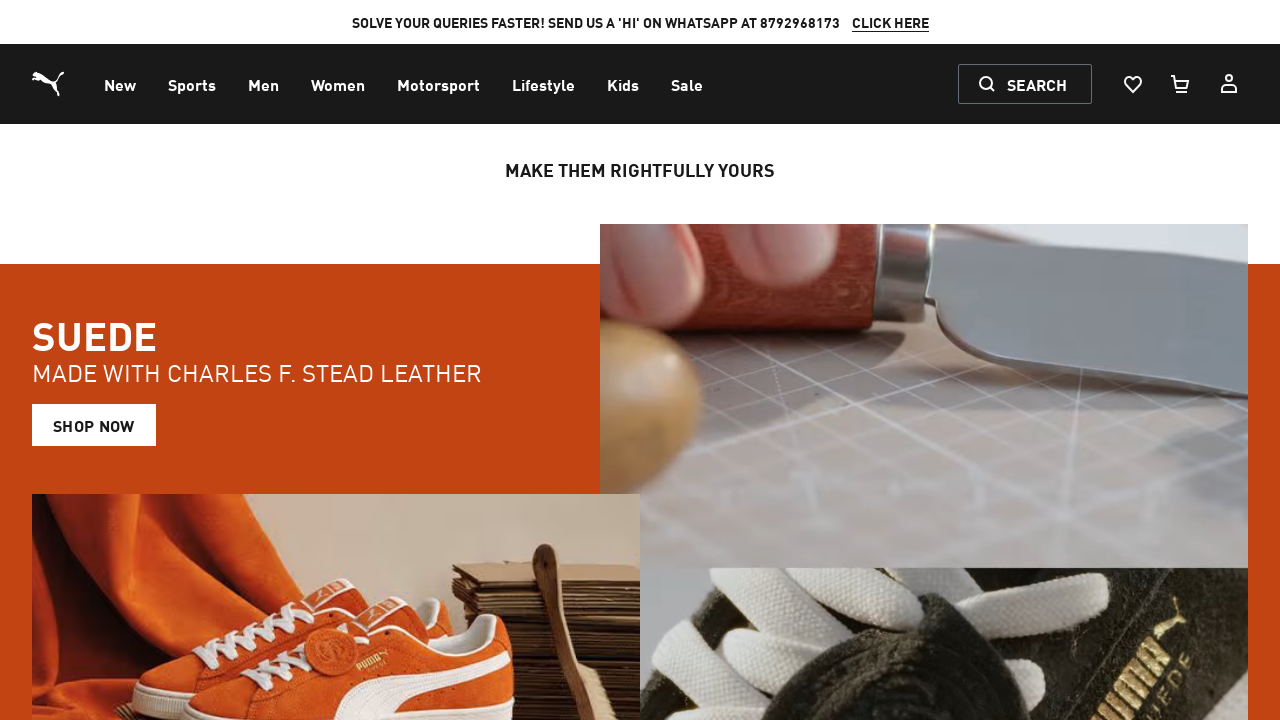

Puma India website page fully loaded (DOM content loaded)
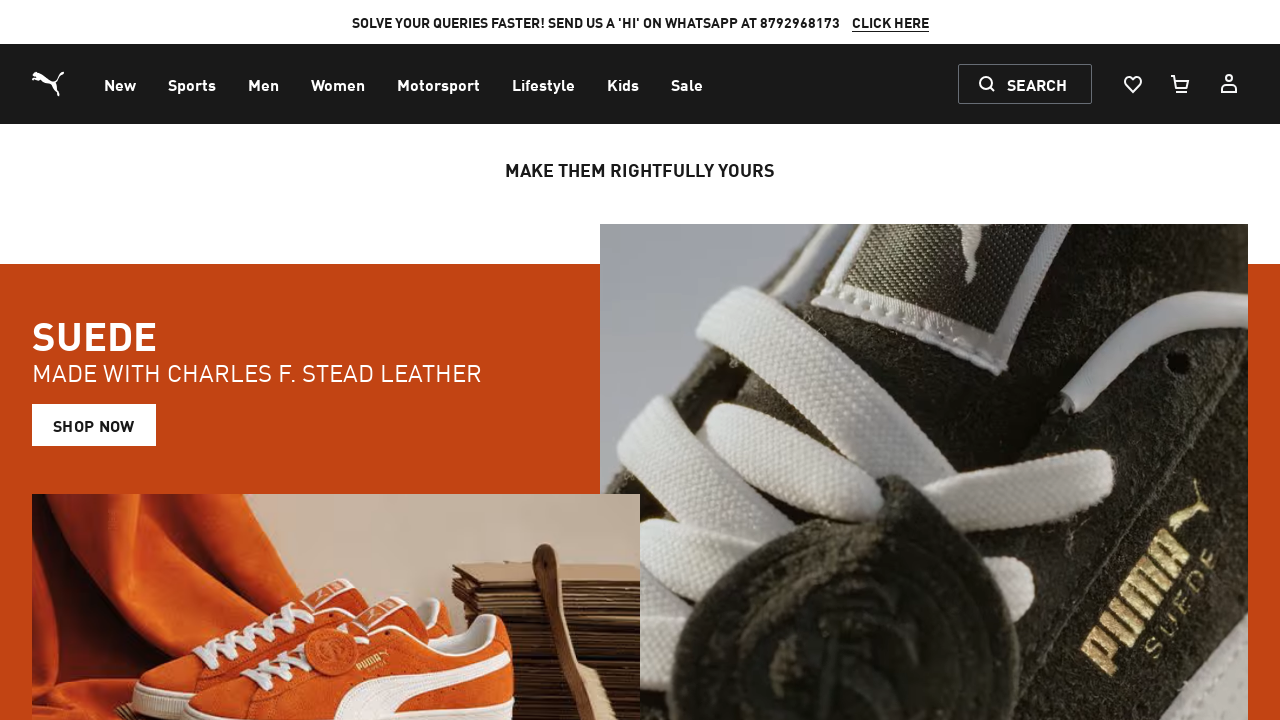

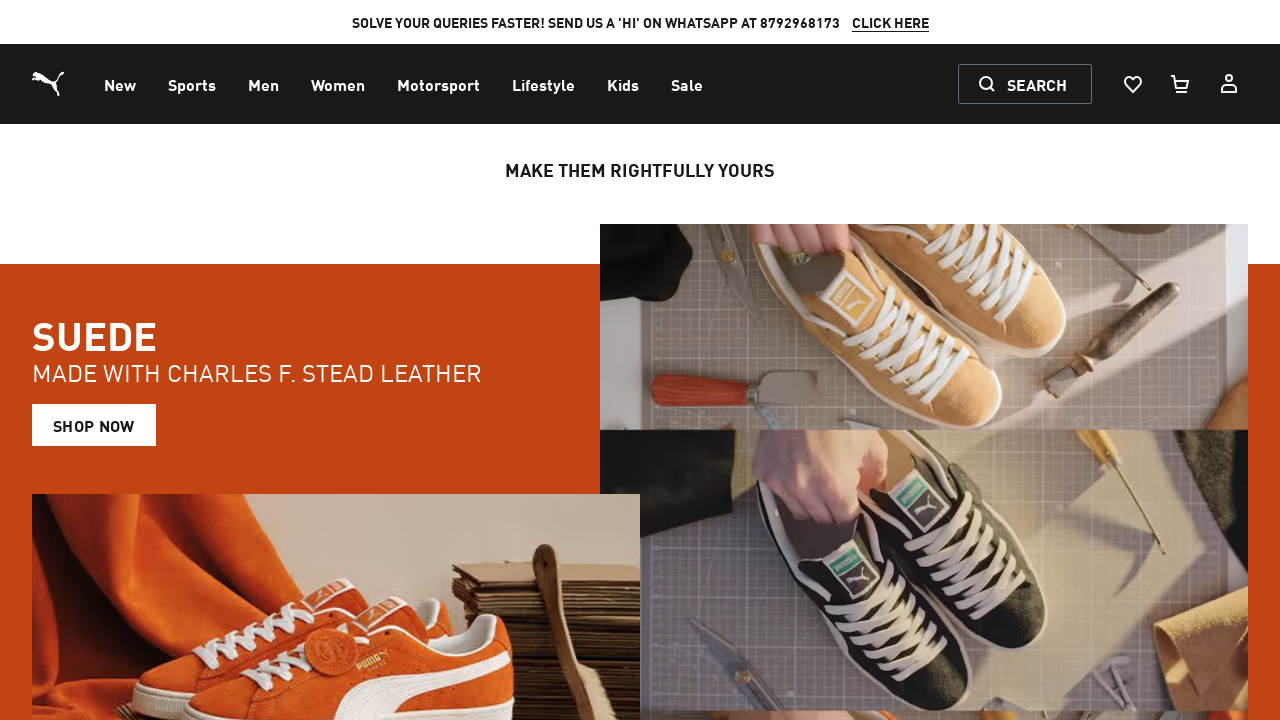